Tests adding a product review comment by navigating to a product, clicking on the reviews tab, selecting a star rating, and filling out the review form with name, email, and comment text

Starting URL: https://practice.automationtesting.in/

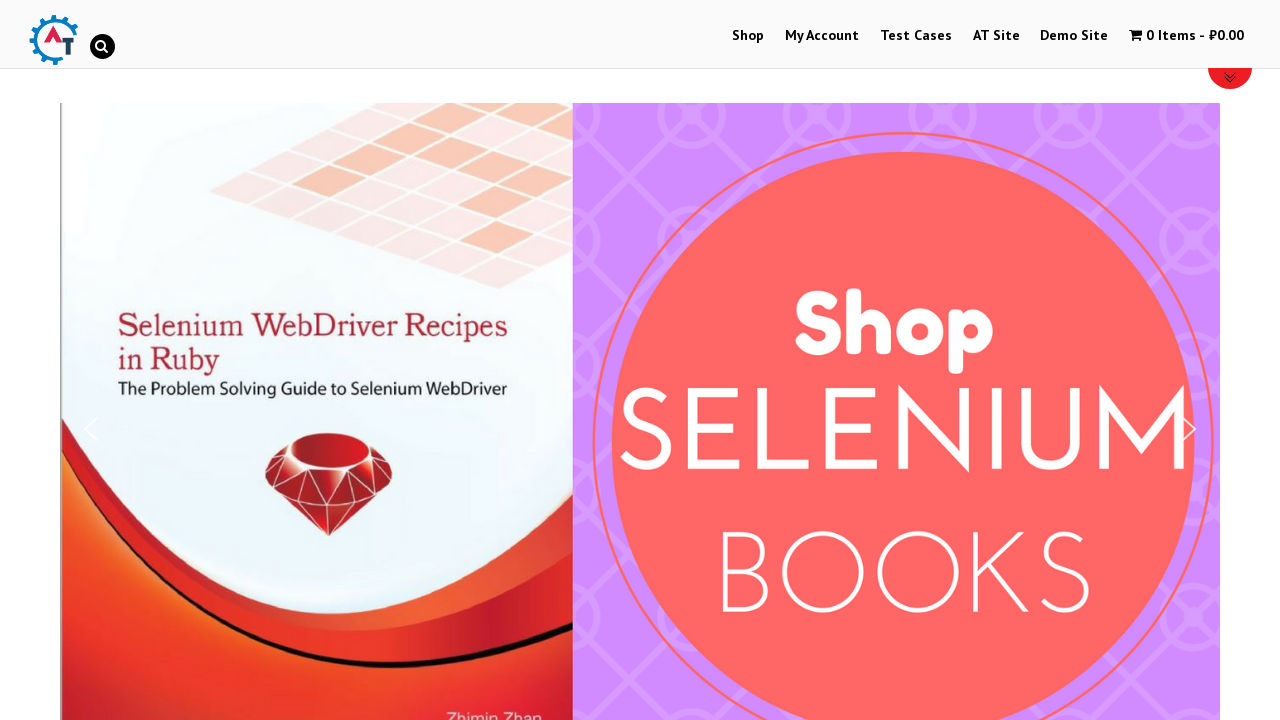

Scrolled down 600px to view products
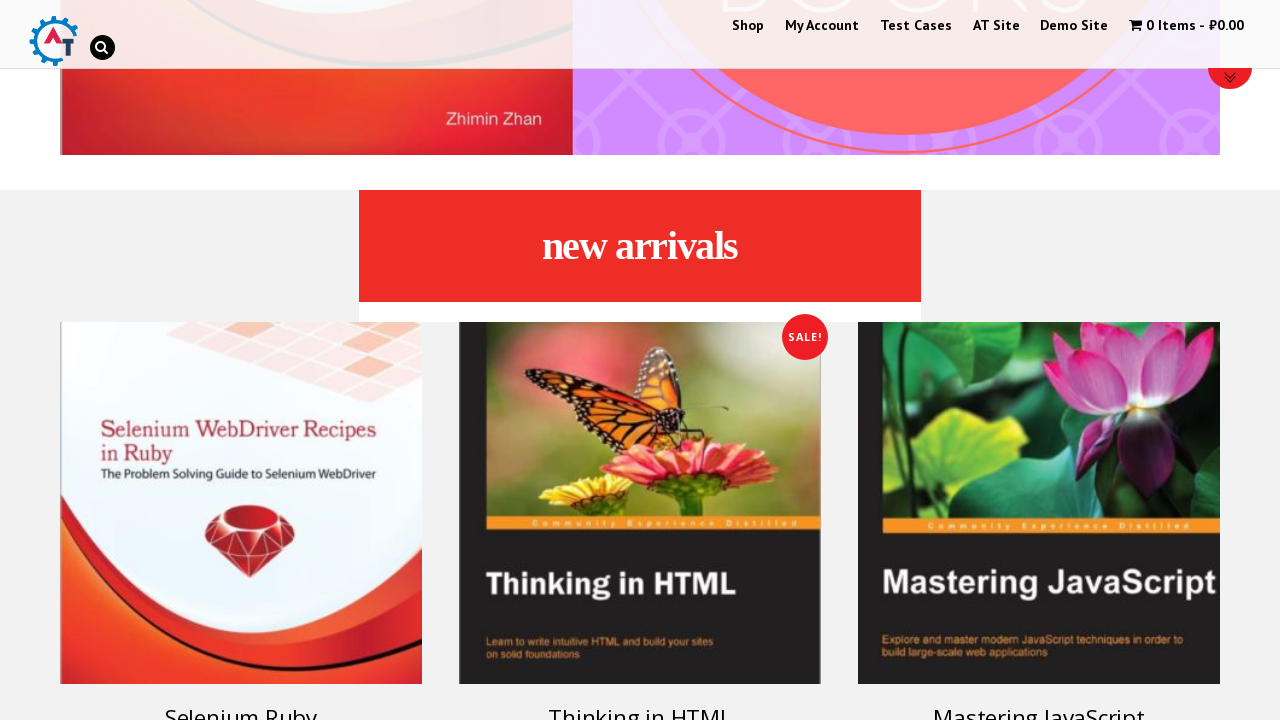

Clicked on product image to navigate to product page at (241, 503) on .wp-post-image
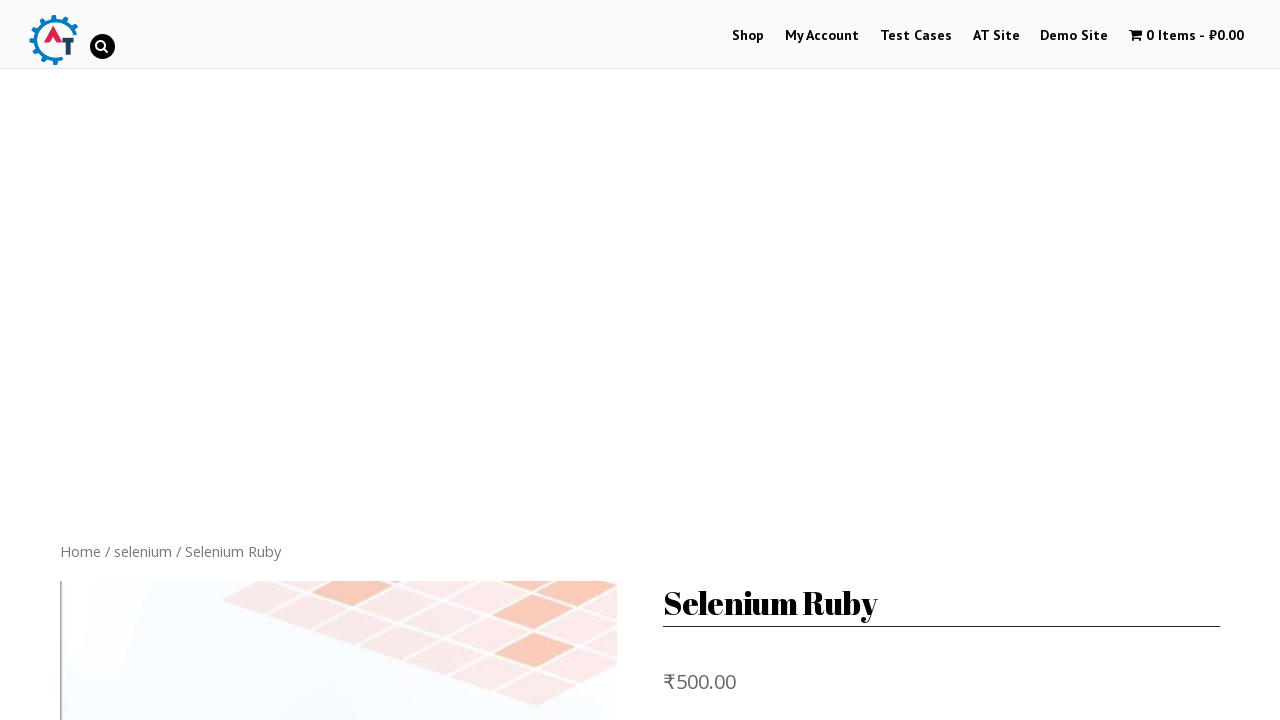

Clicked on reviews tab at (309, 360) on .reviews_tab > a
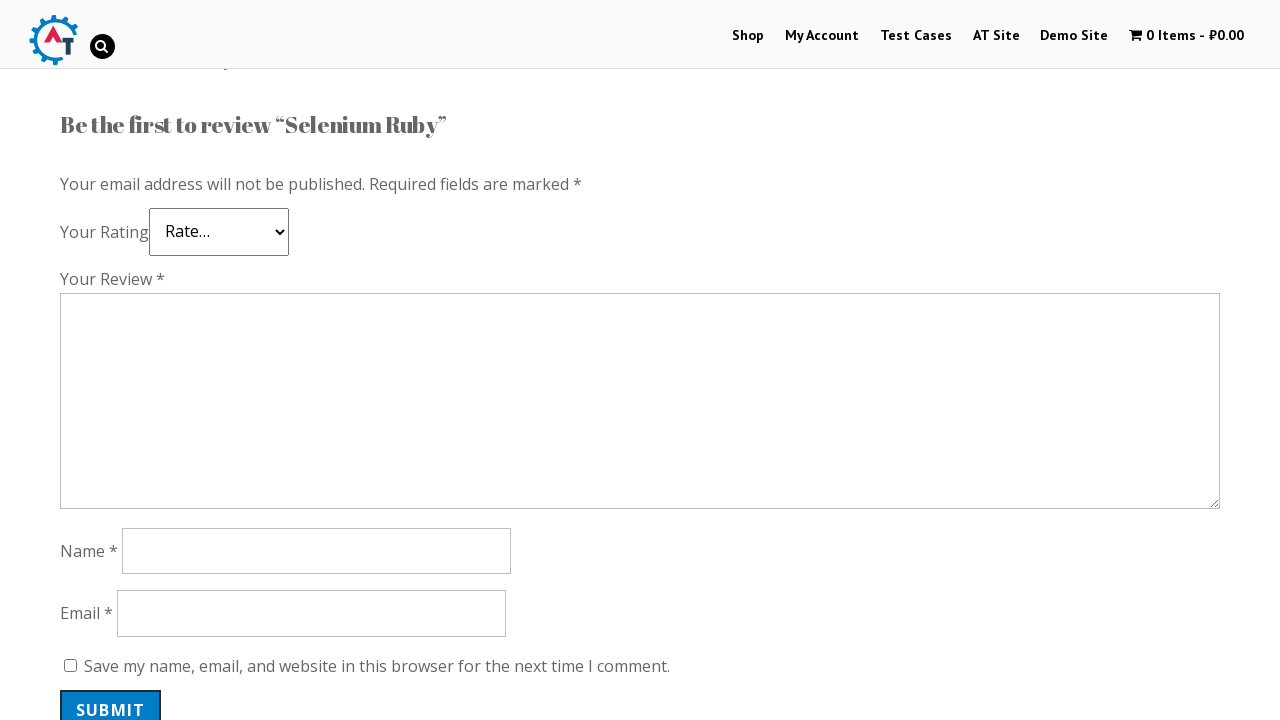

Selected 5-star rating at (132, 244) on .star-5
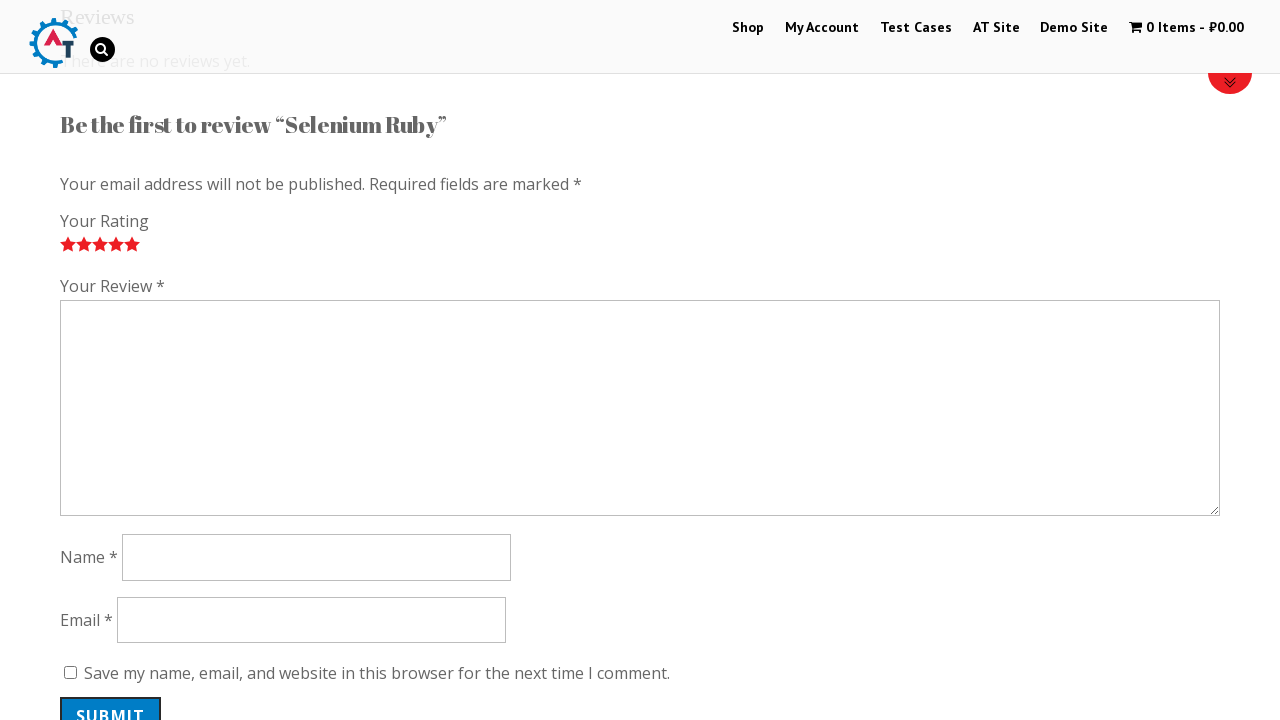

Filled review comment with 'Nice book!' on #comment
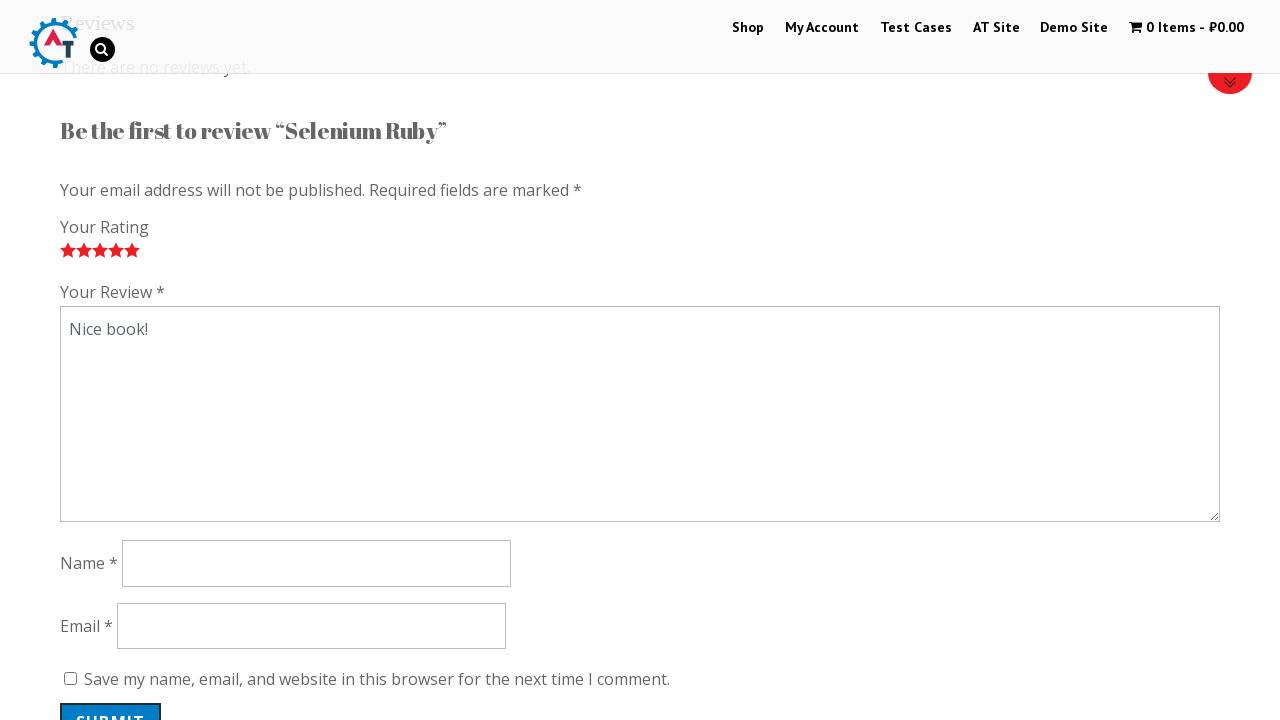

Filled author name field with 'Mikhail' on #author
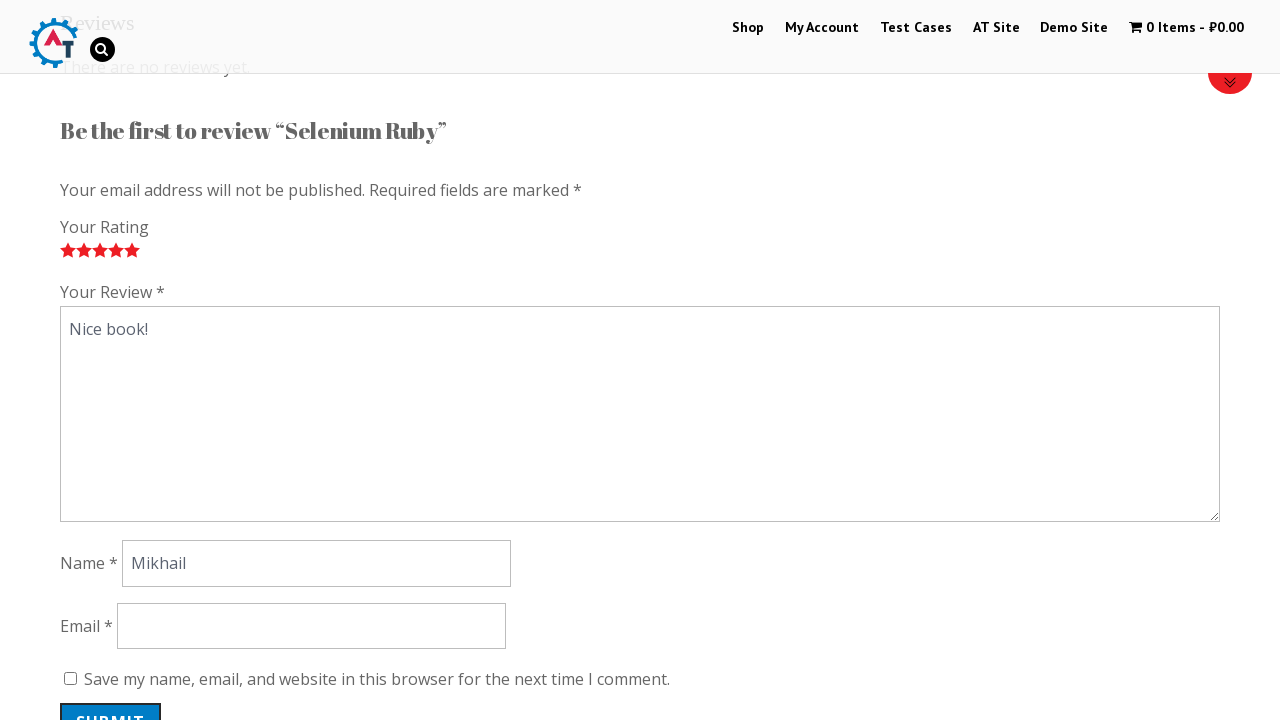

Filled email field with 'mikhail_test@mail.ru' on #email
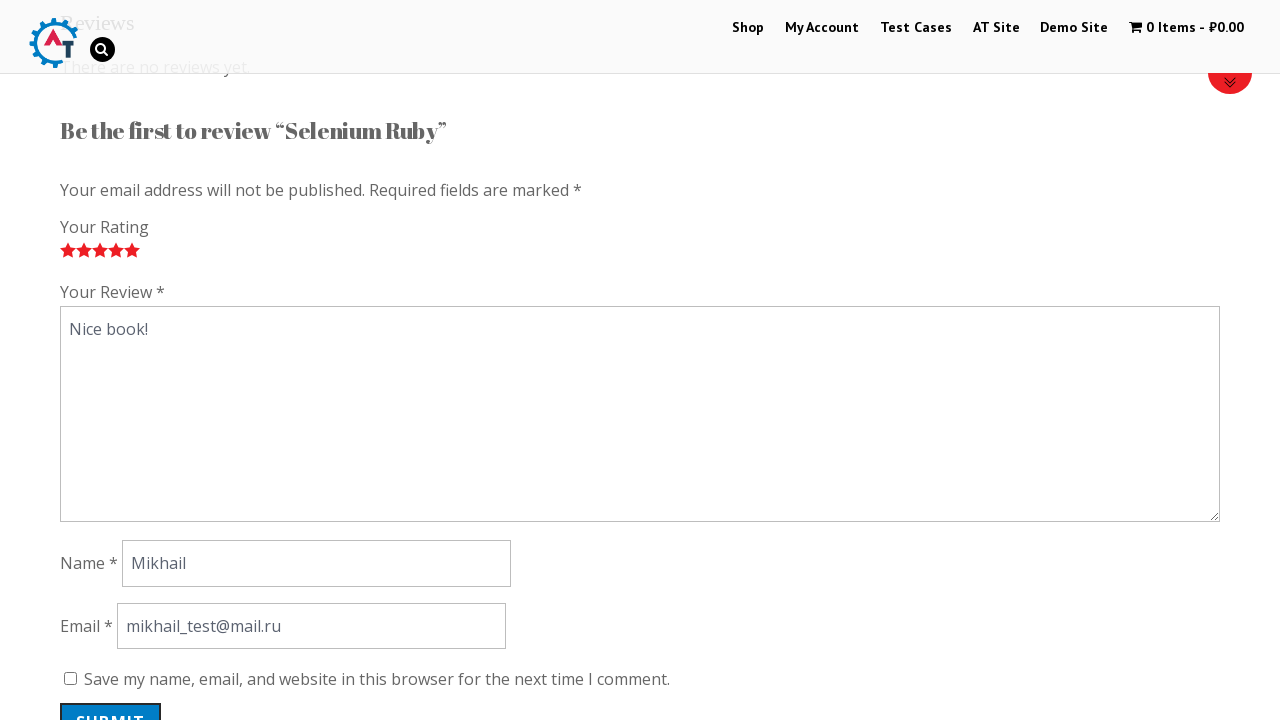

Clicked submit button to post the review at (111, 700) on #submit
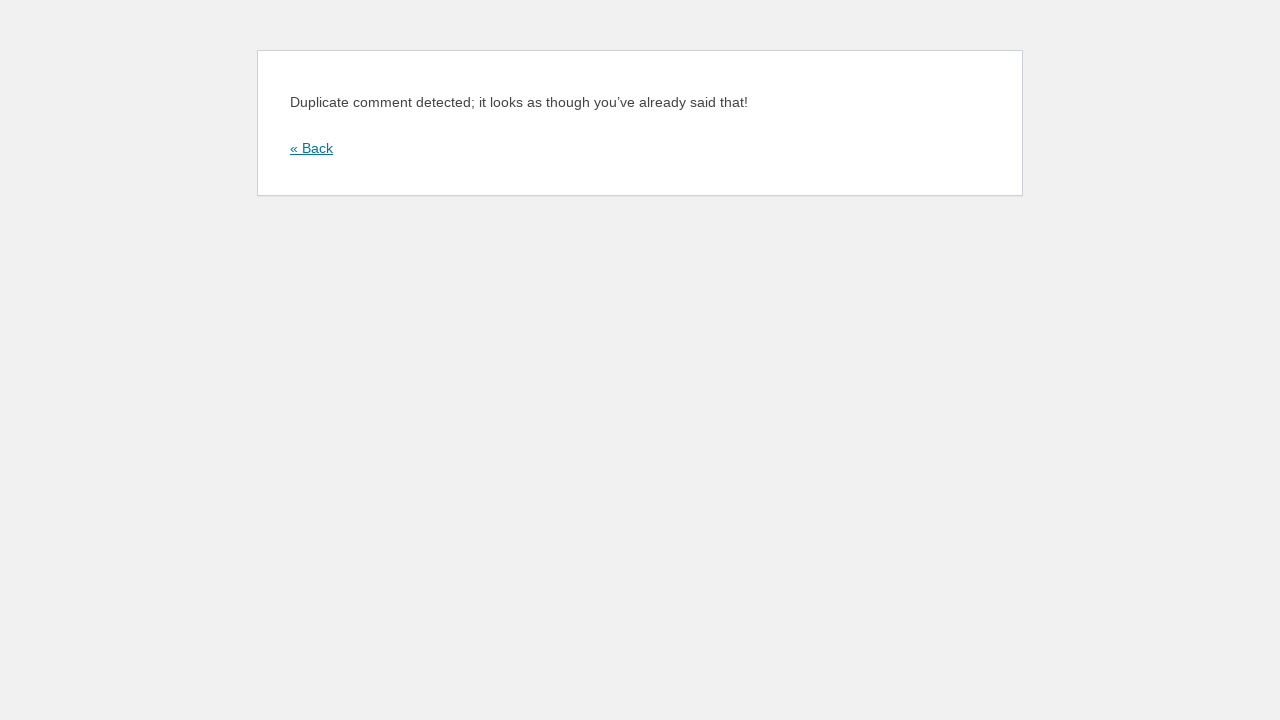

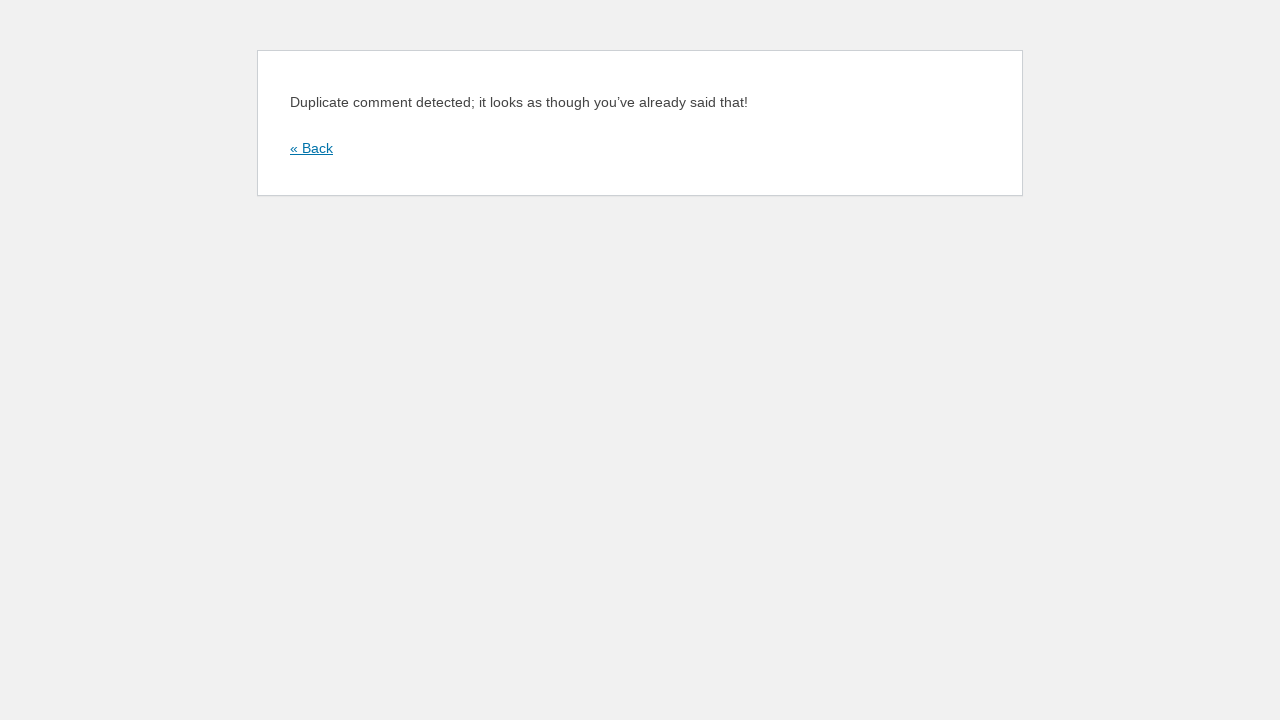